Tests that editing age to negative value should fail

Starting URL: https://davi-vert.vercel.app/index.html

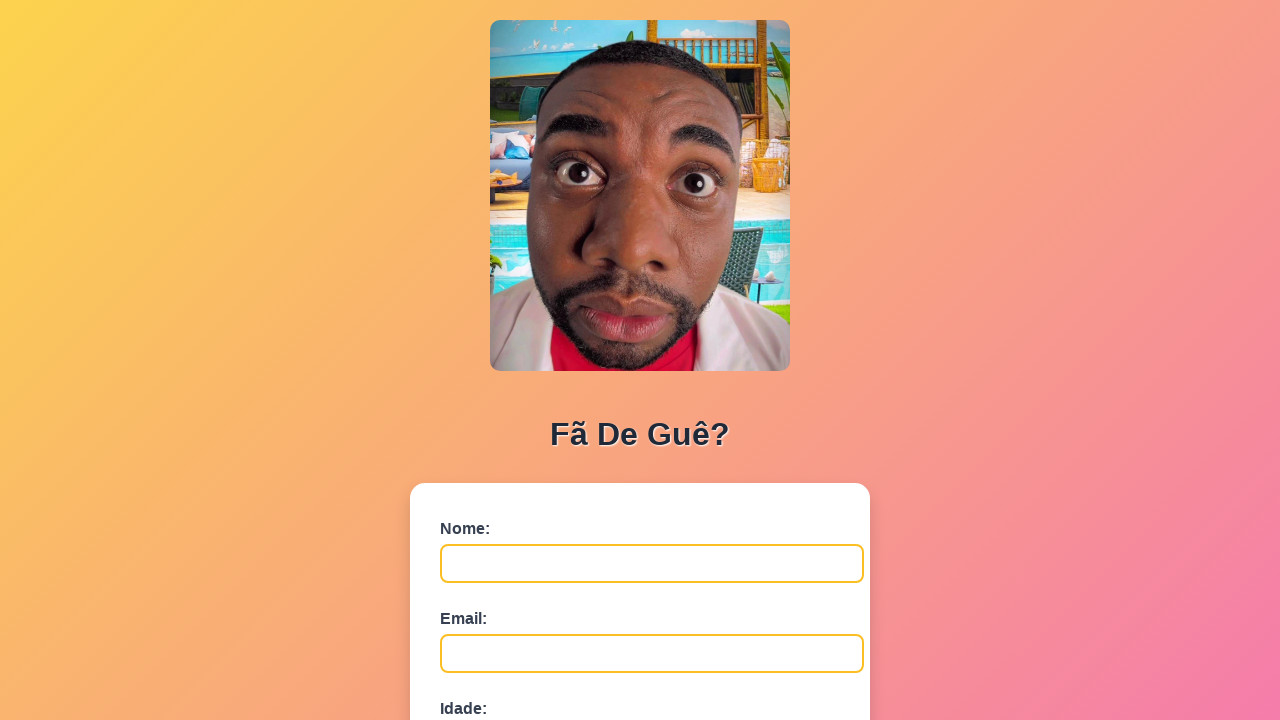

Cleared localStorage
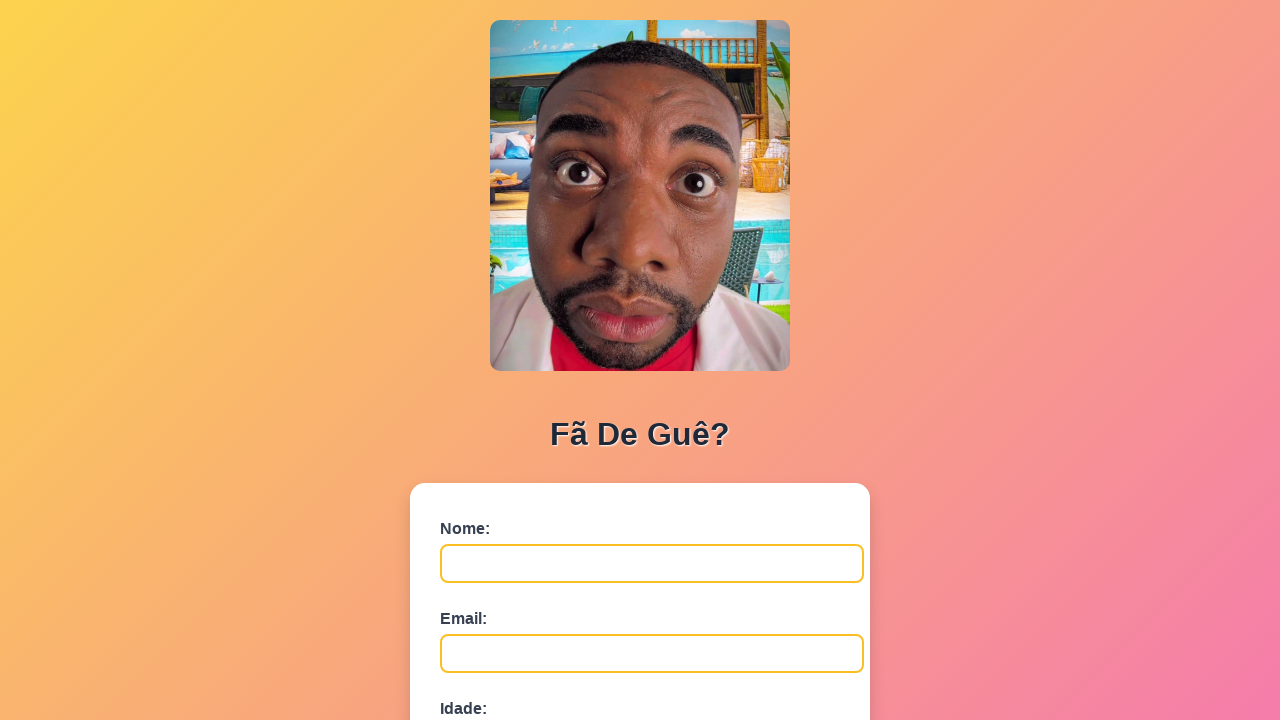

Filled name field with 'Thiago Barbosa Lima' on #nome
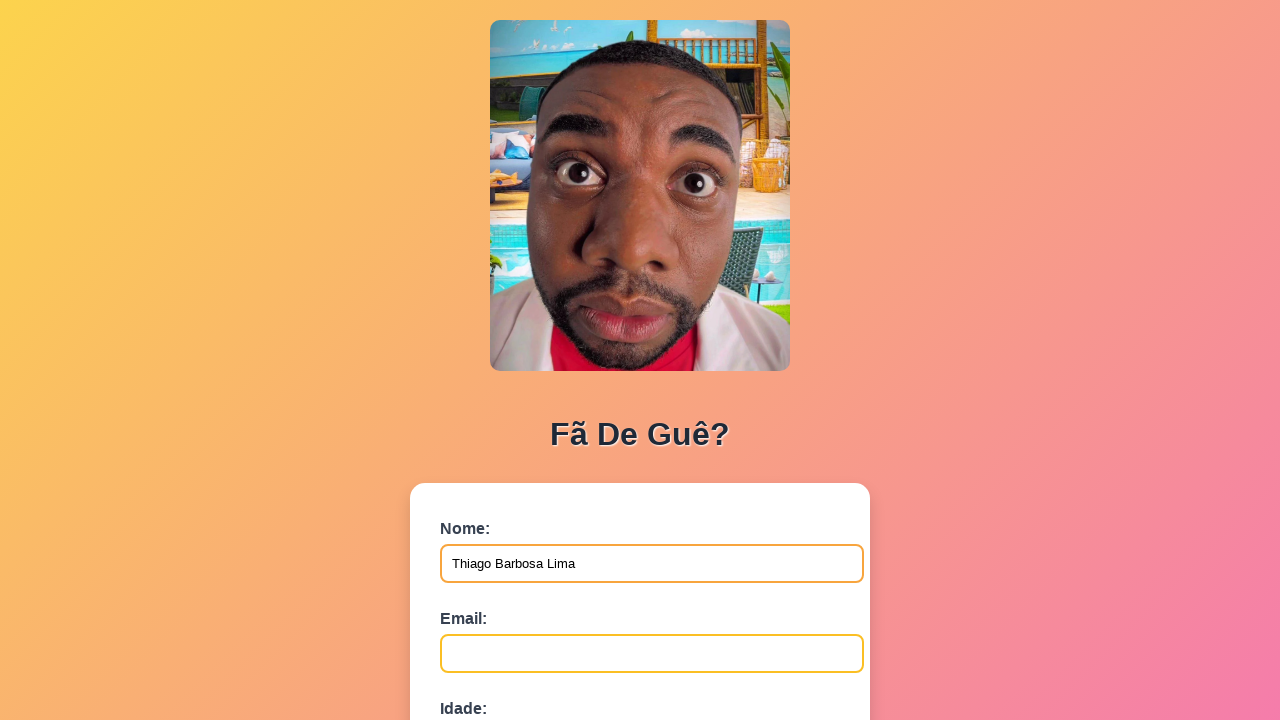

Filled email field with 'thiago.lima@example.com' on #email
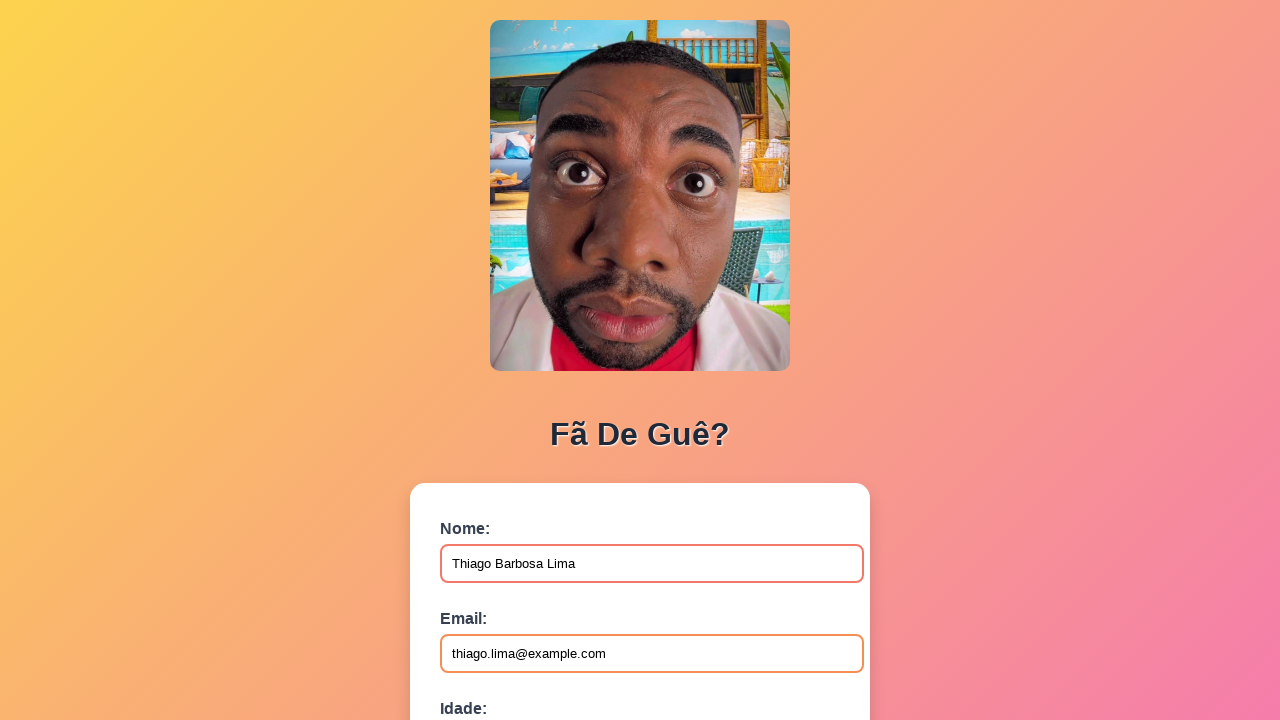

Filled age field with '29' on #idade
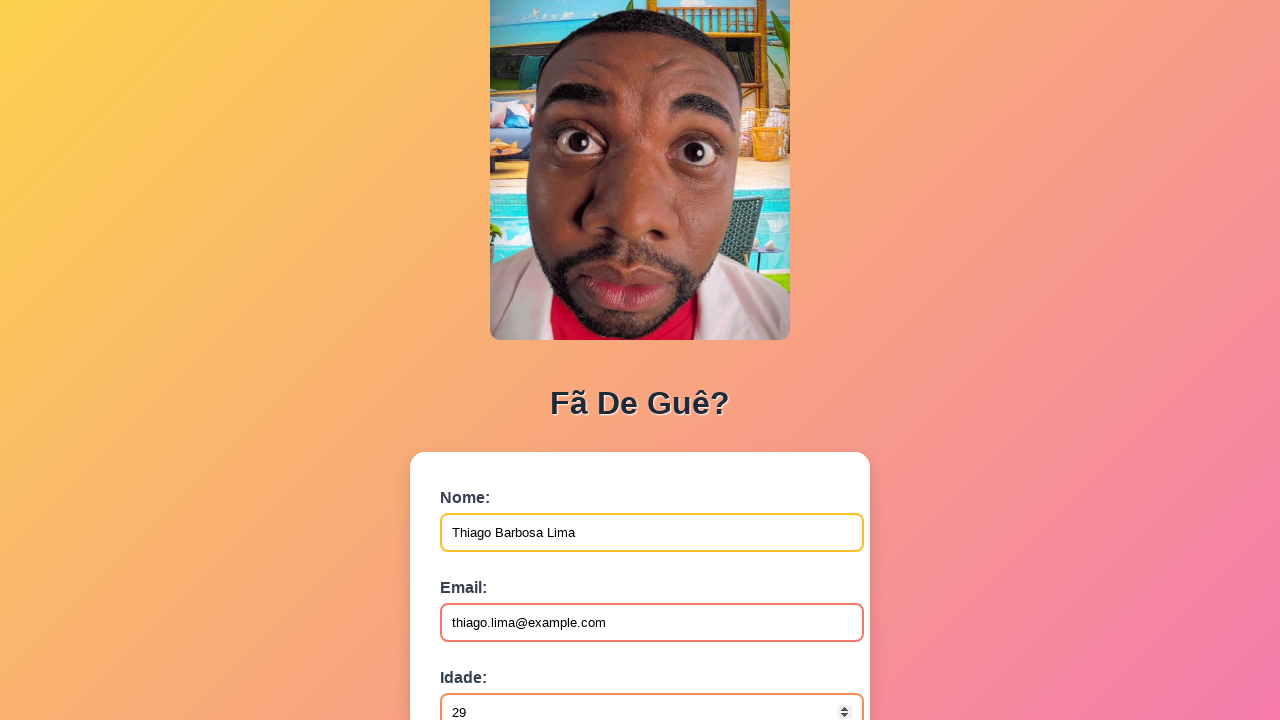

Clicked submit button to register fan at (490, 569) on button[type='submit']
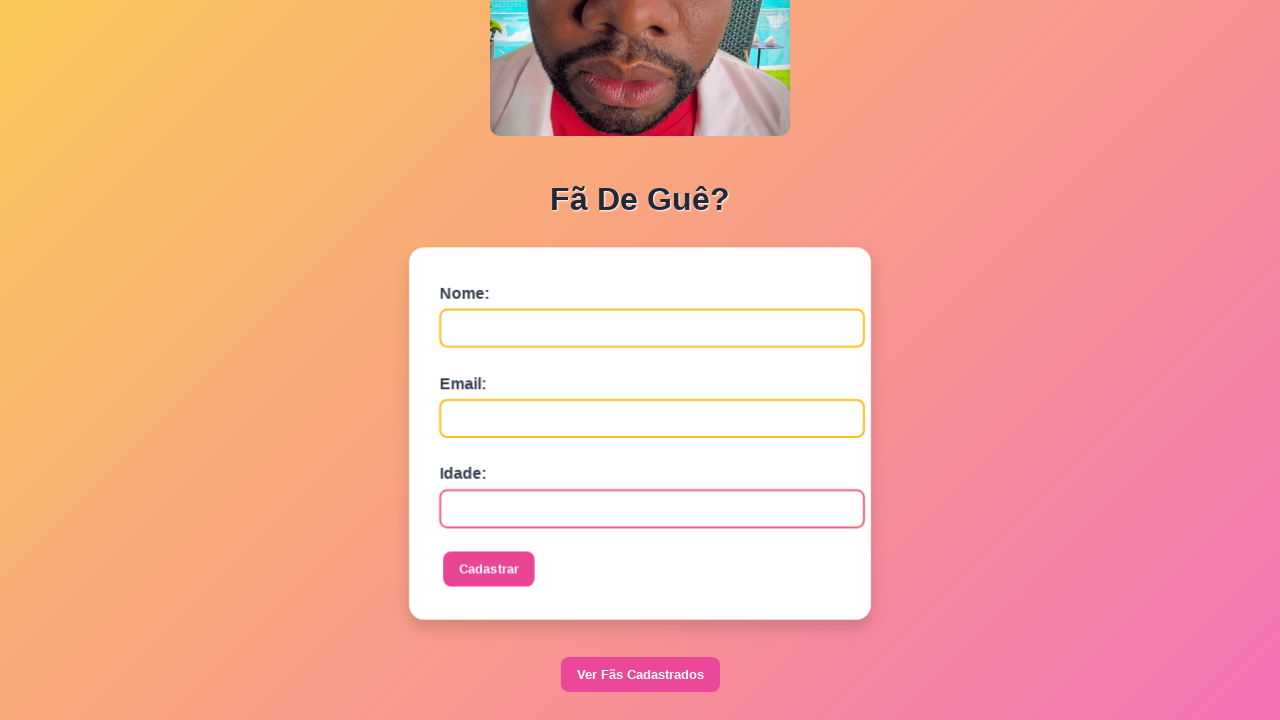

Setup dialog handler to accept alerts
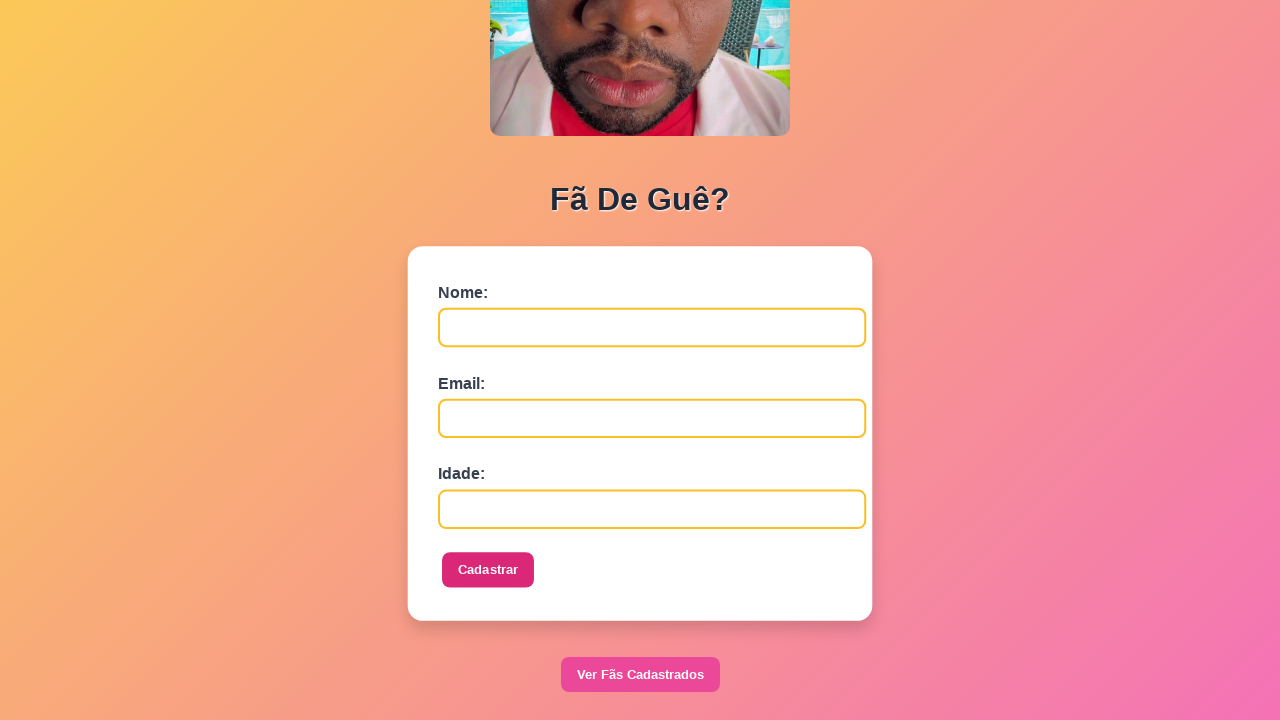

Navigated to fan list page
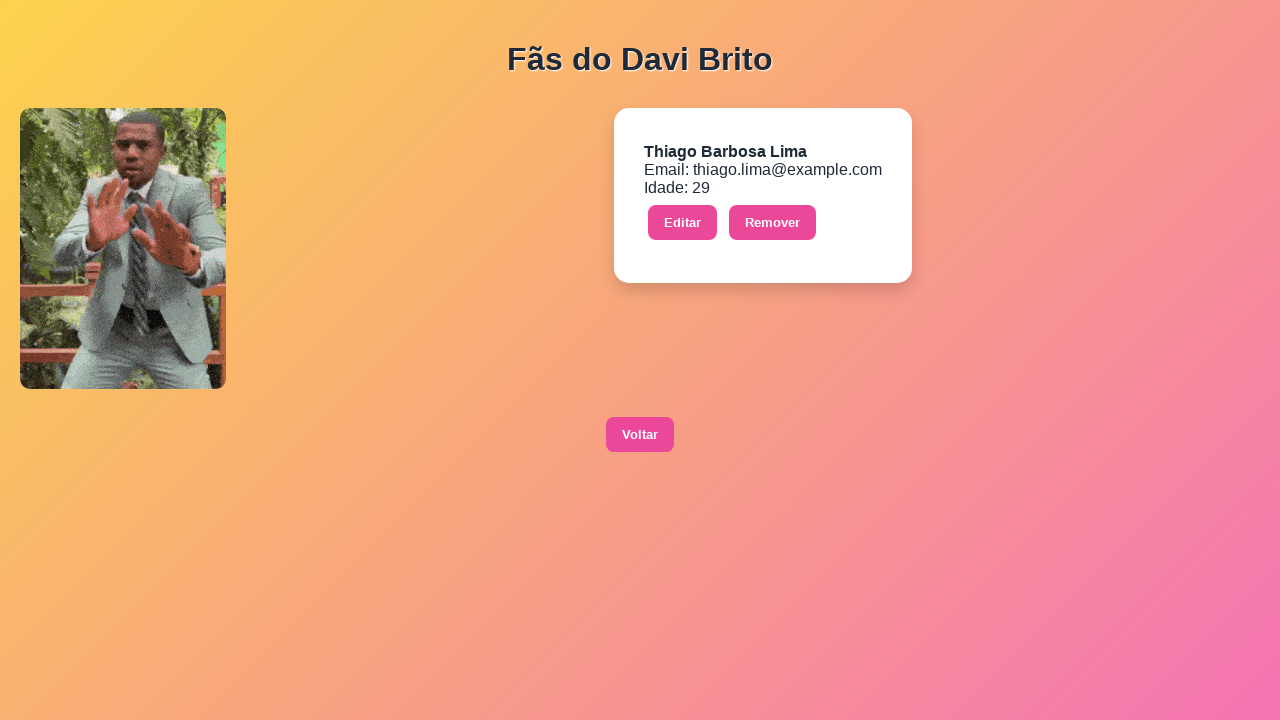

Setup prompt handler to return negative age '-10' on third call
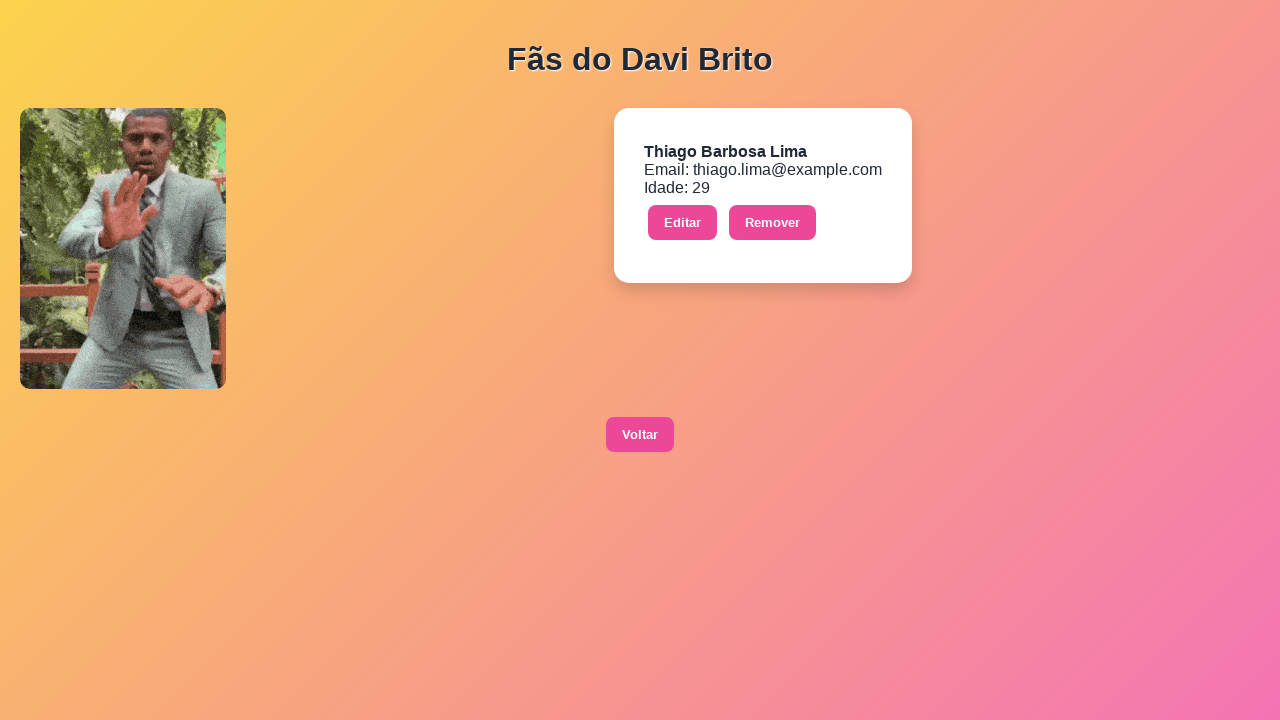

Clicked edit button for fan at (682, 223) on xpath=//button[contains(text(),'Editar')]
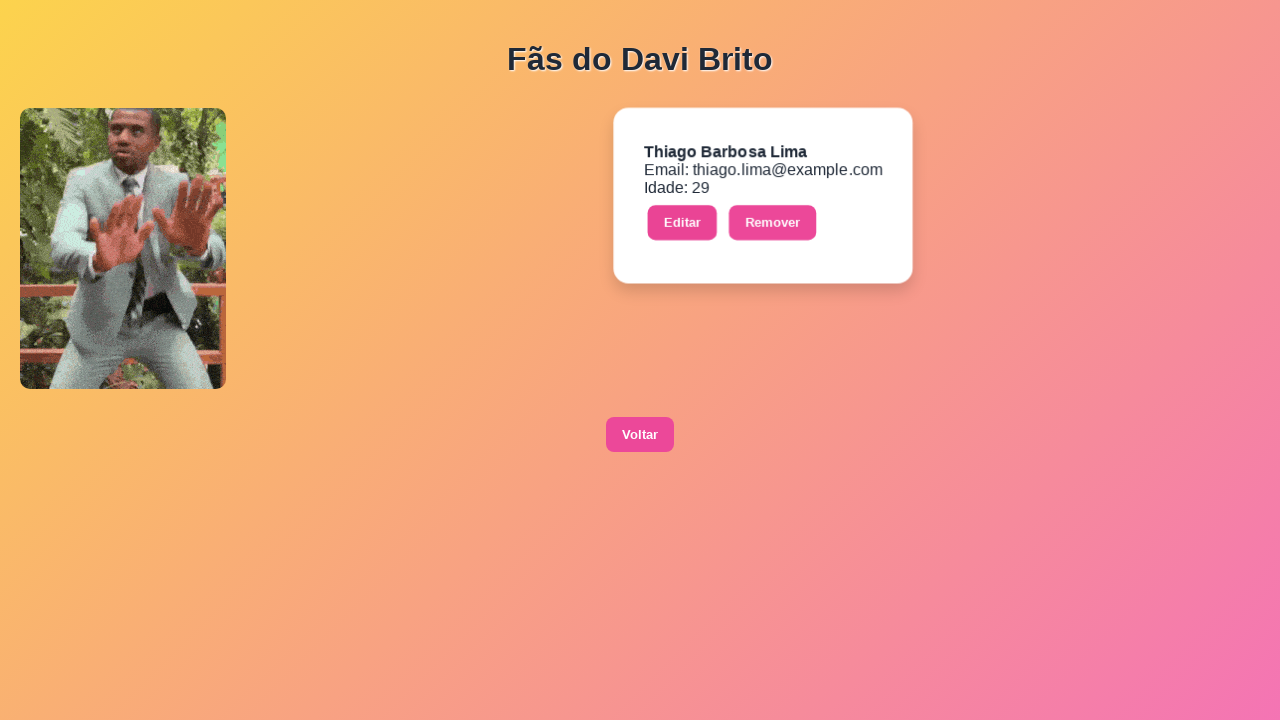

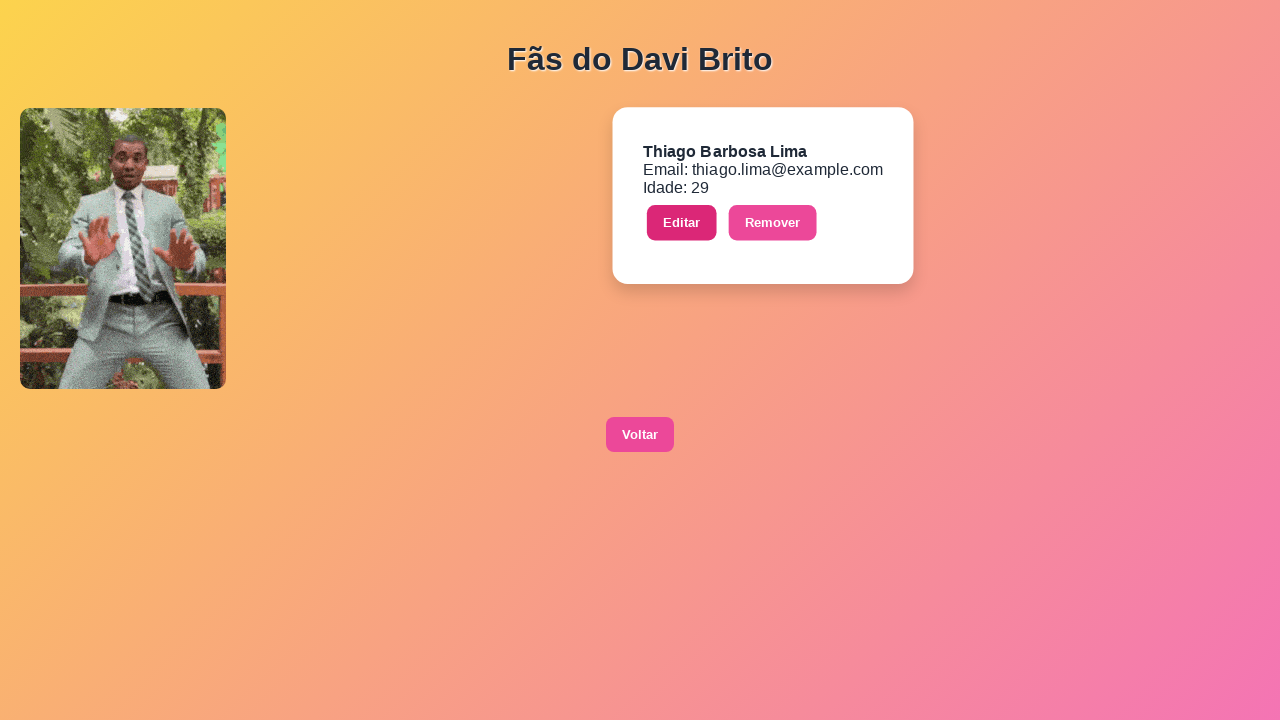